Tests dropdown selection functionality by selecting values from three different dropdown menus without using Select class

Starting URL: https://testautomationpractice.blogspot.com/

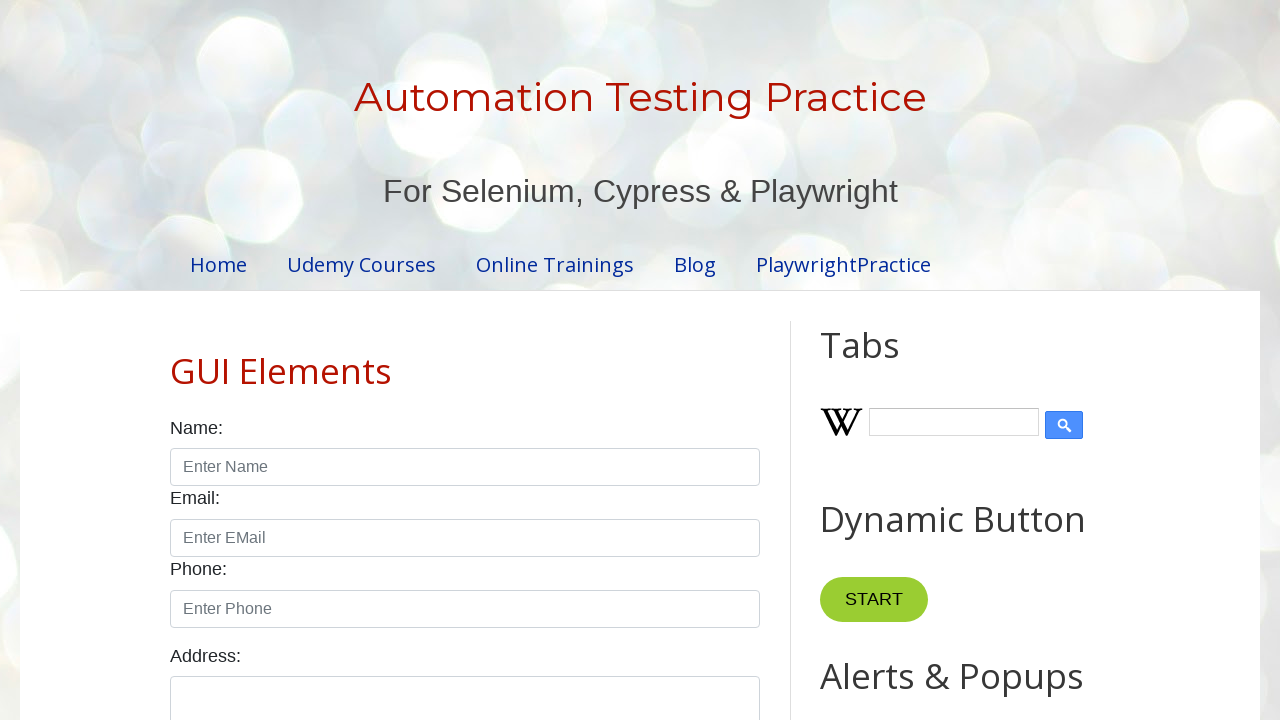

Selected 'United Kingdom' from country dropdown by typing
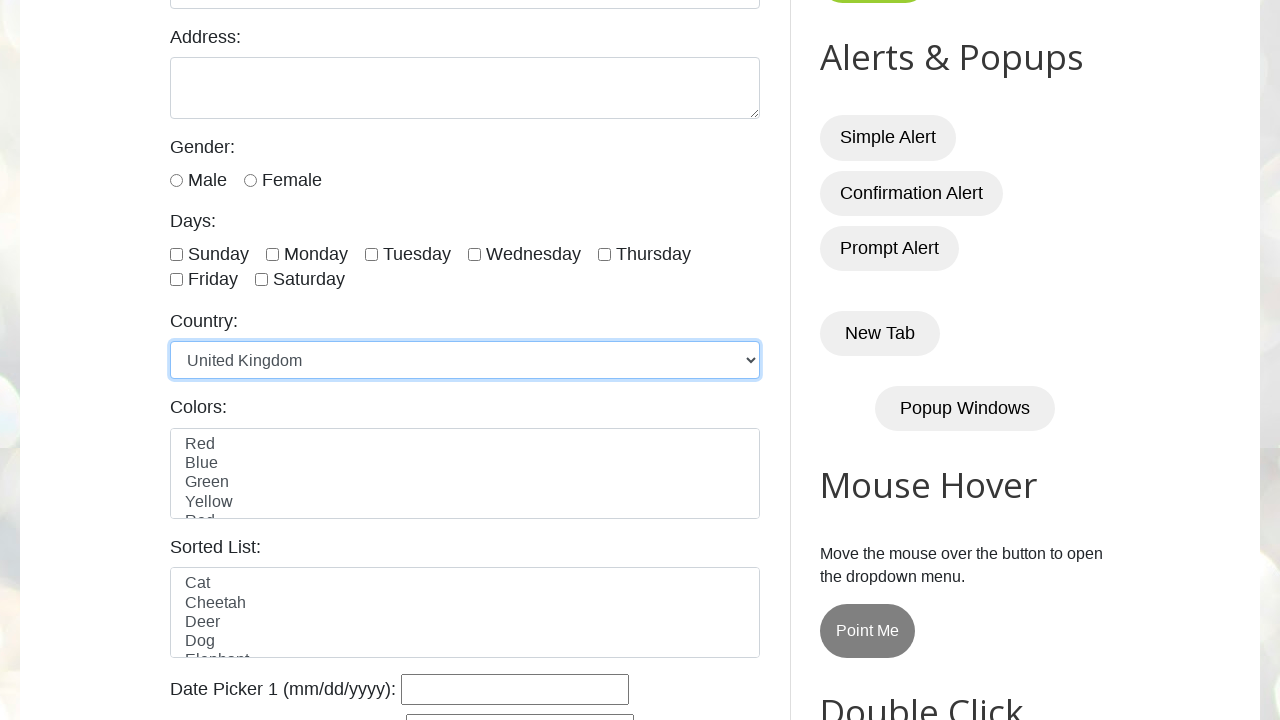

Selected 'White' from colors dropdown by typing
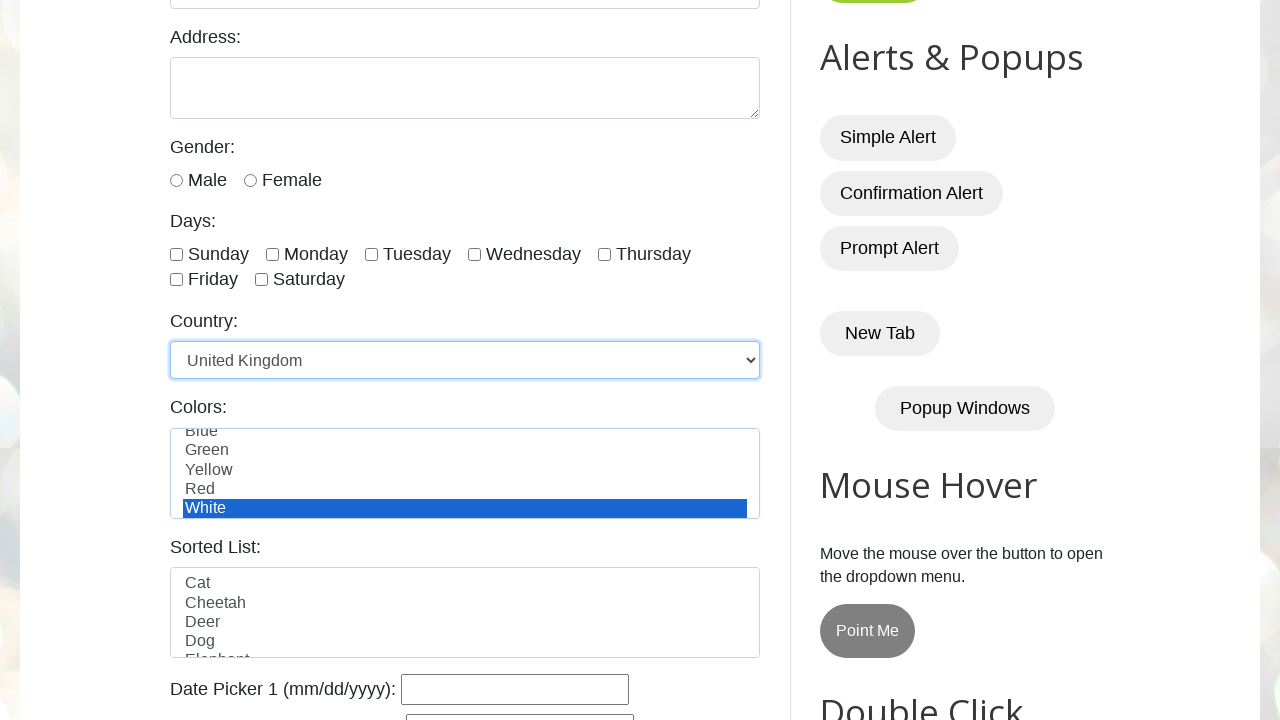

Selected 'Dog' from animals dropdown by typing
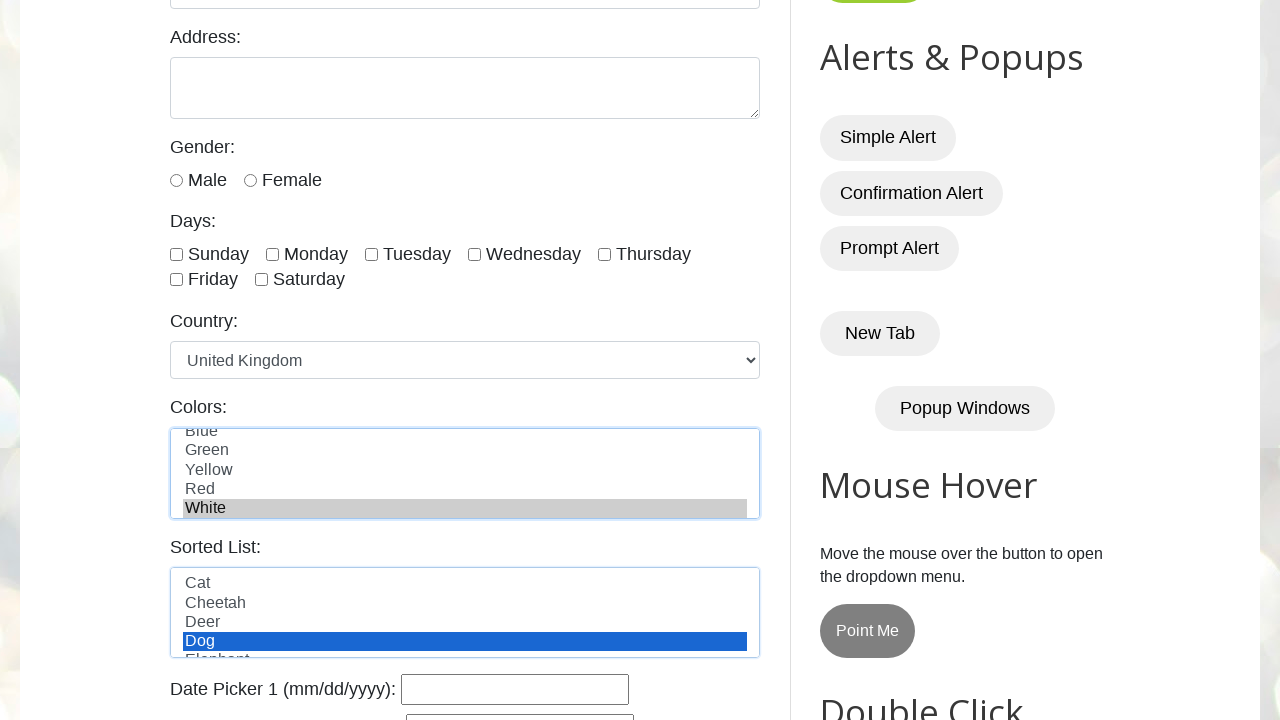

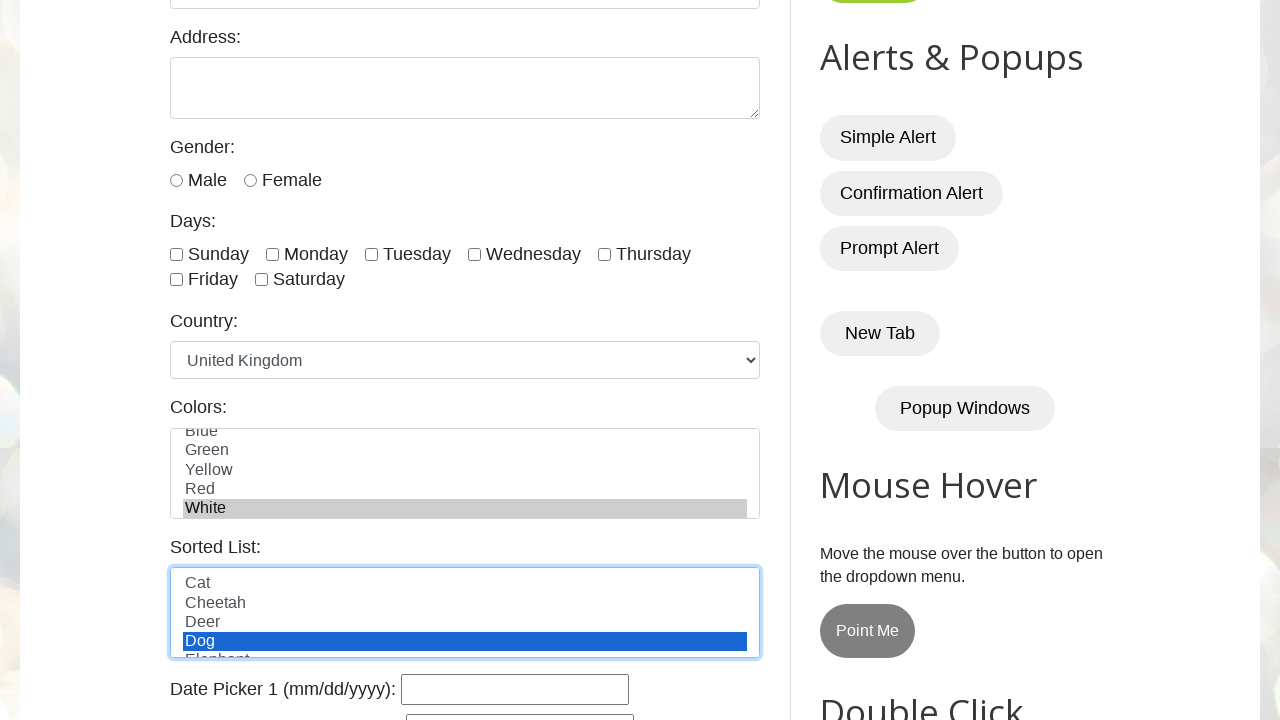